Tests implicit wait strategy by clicking a button that dynamically adds a new element, then verifying the element appears with the correct class

Starting URL: https://www.selenium.dev/selenium/web/dynamic.html

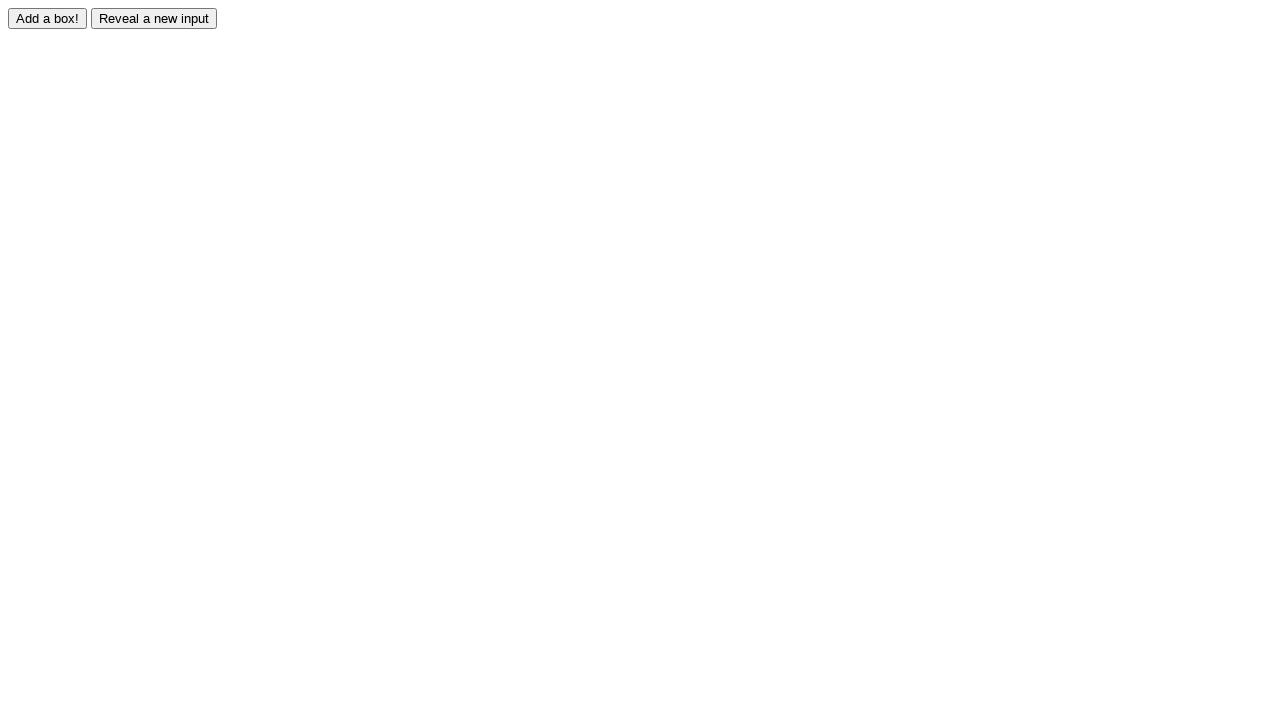

Navigated to dynamic elements test page
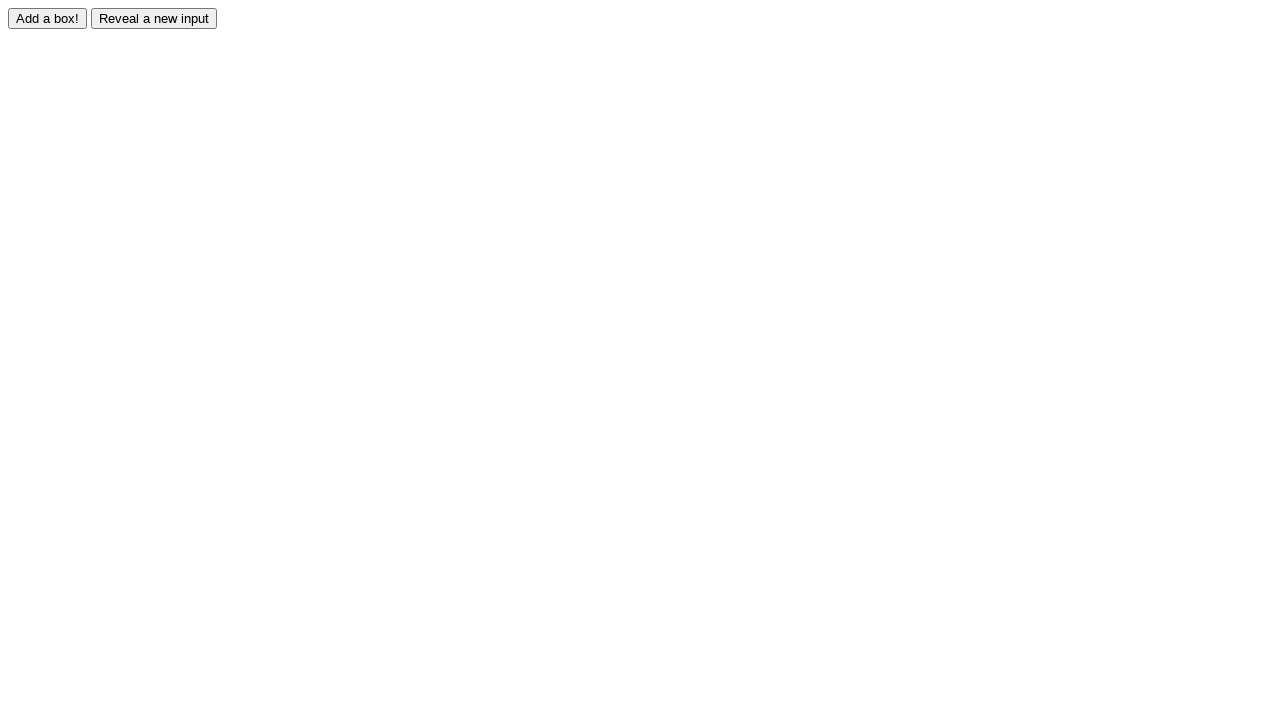

Clicked the adder button to trigger dynamic element creation at (48, 18) on #adder
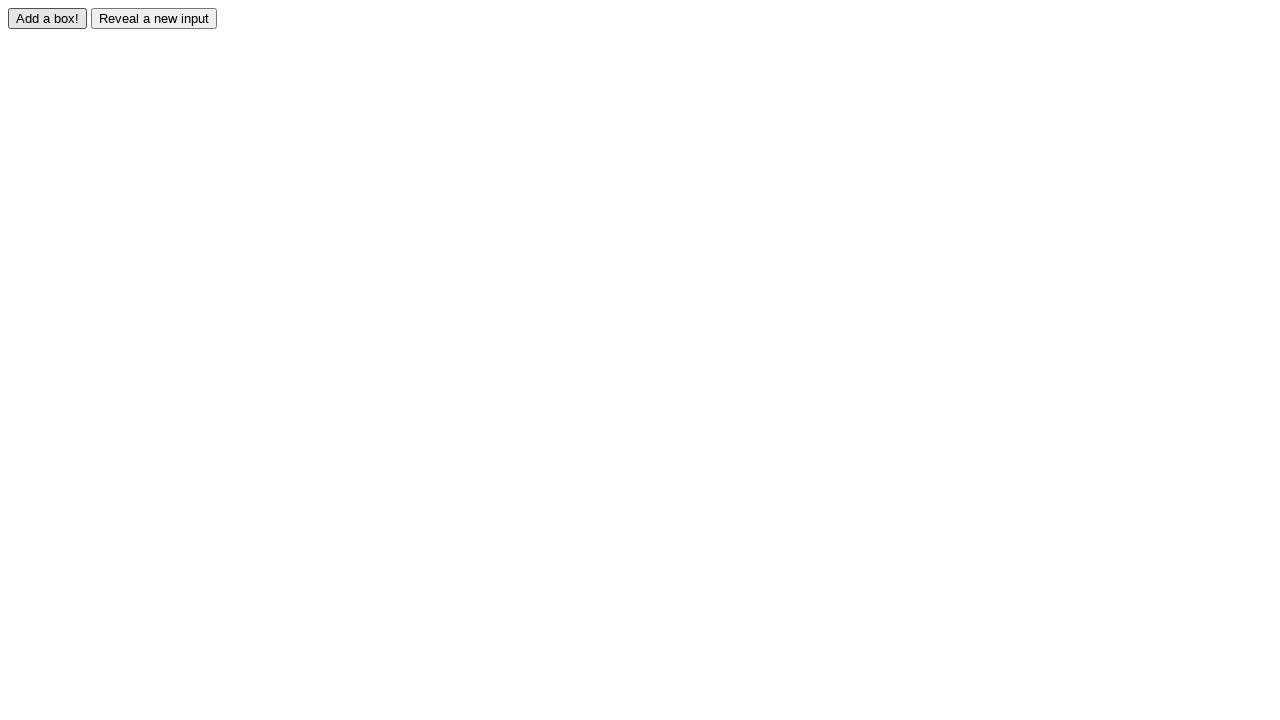

Waited for dynamically added element with id 'box0' to appear
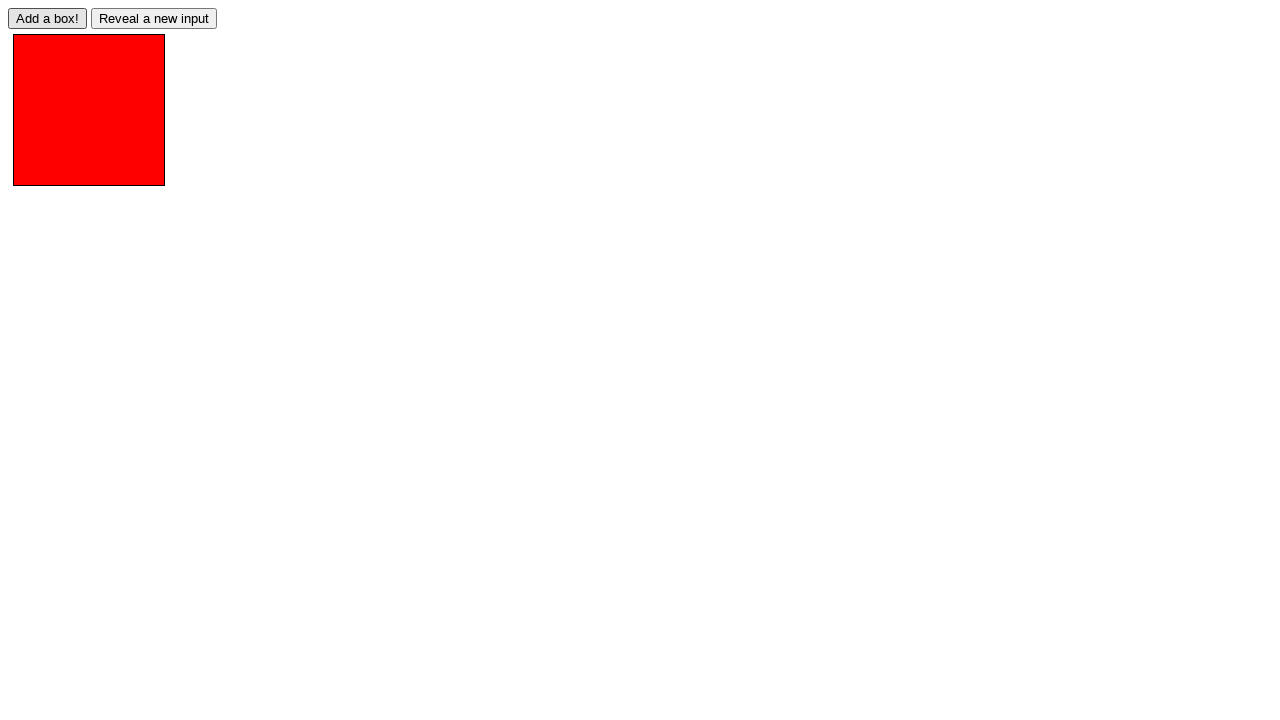

Verified the dynamically added element has the correct 'redbox' class
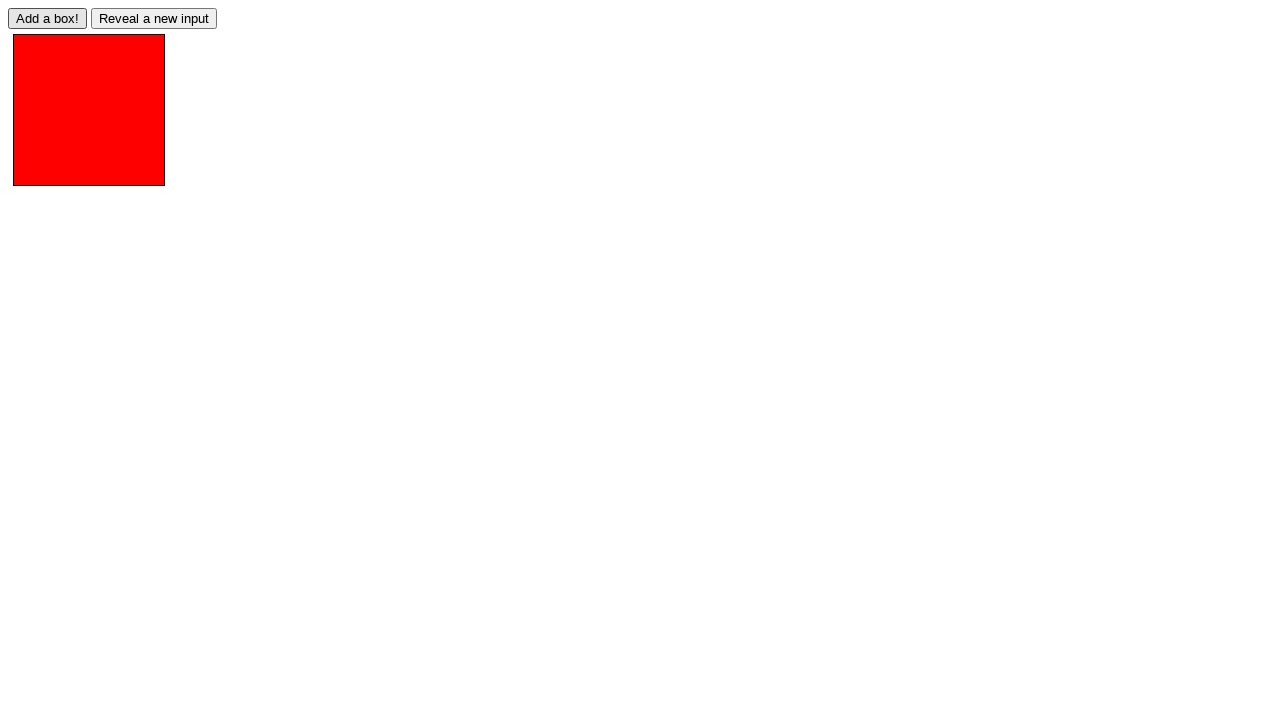

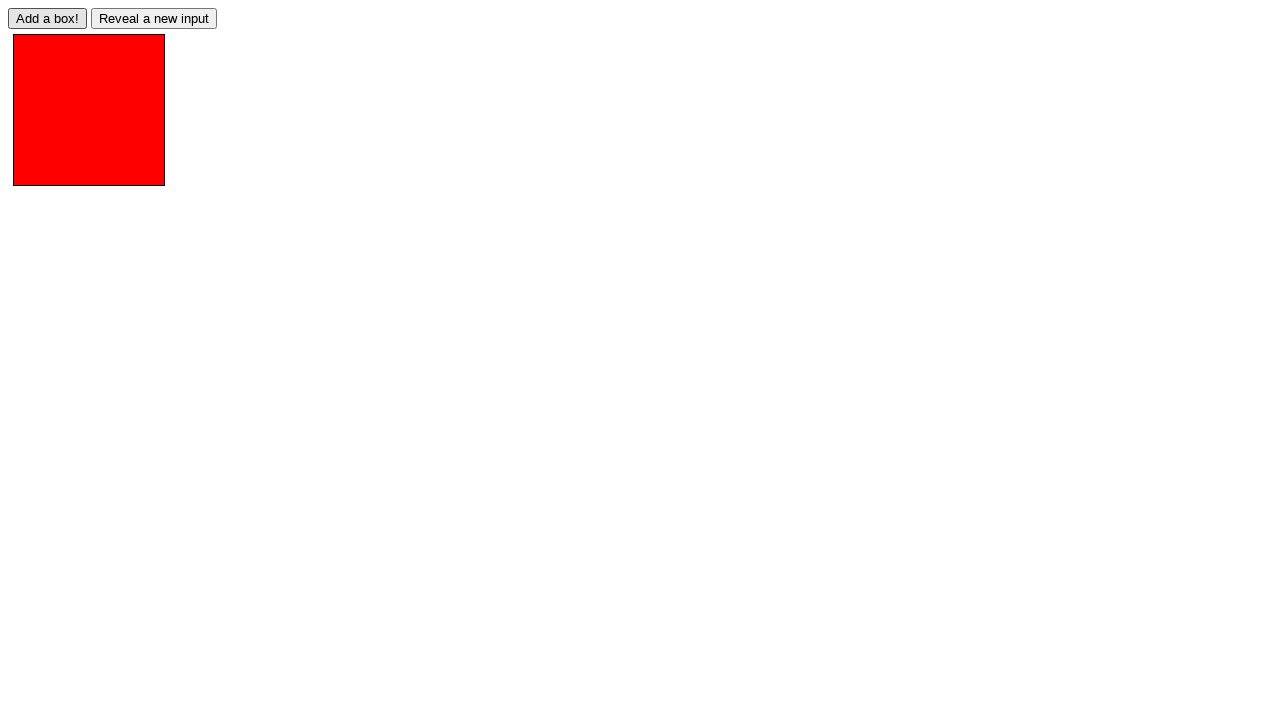